Tests TodoMVC Dojo implementation by adding two todo items, marking one as complete, and verifying the count

Starting URL: https://todomvc.com

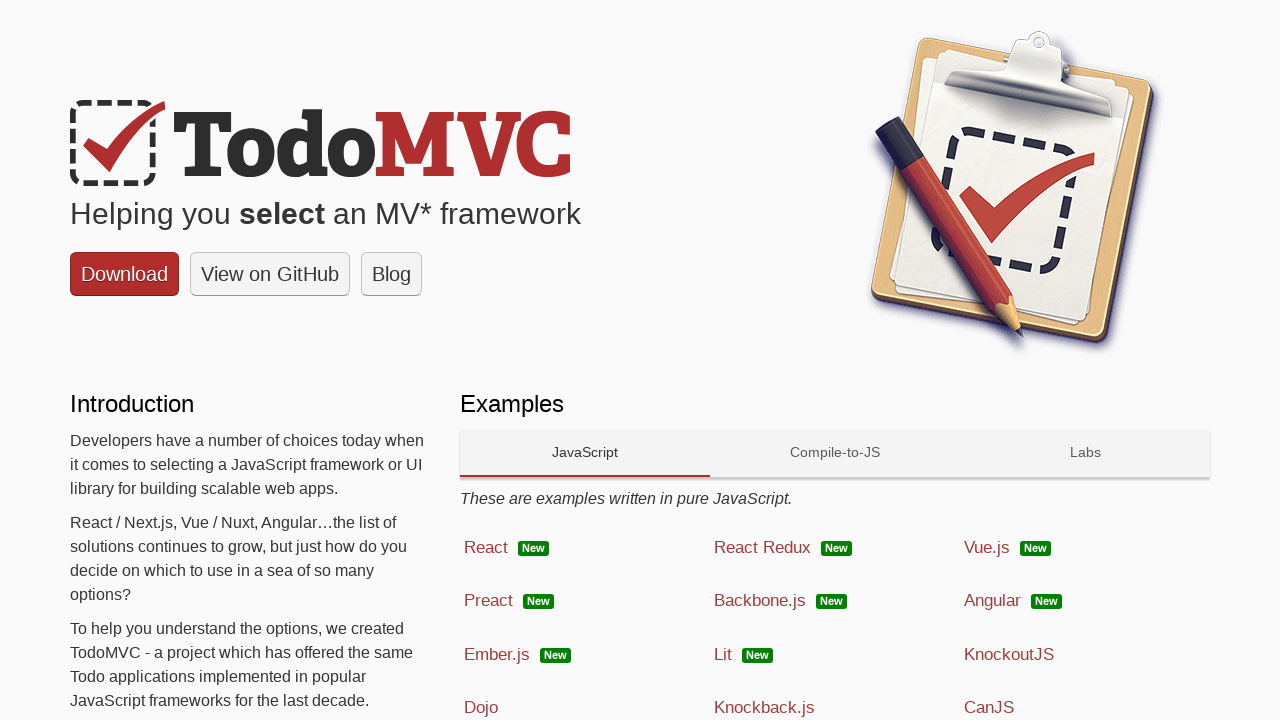

Clicked on Dojo platform link at (585, 704) on a:has-text('Dojo')
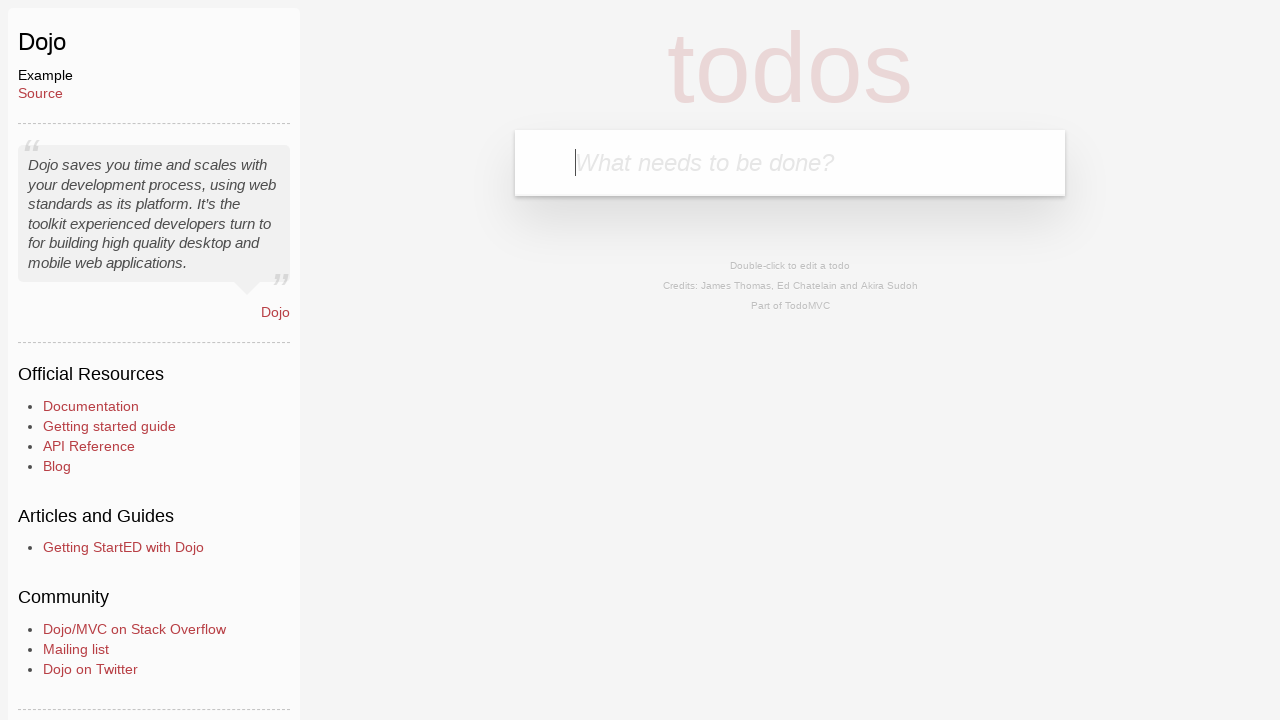

Filled first todo item input with 'Read about selenium' on .new-todo
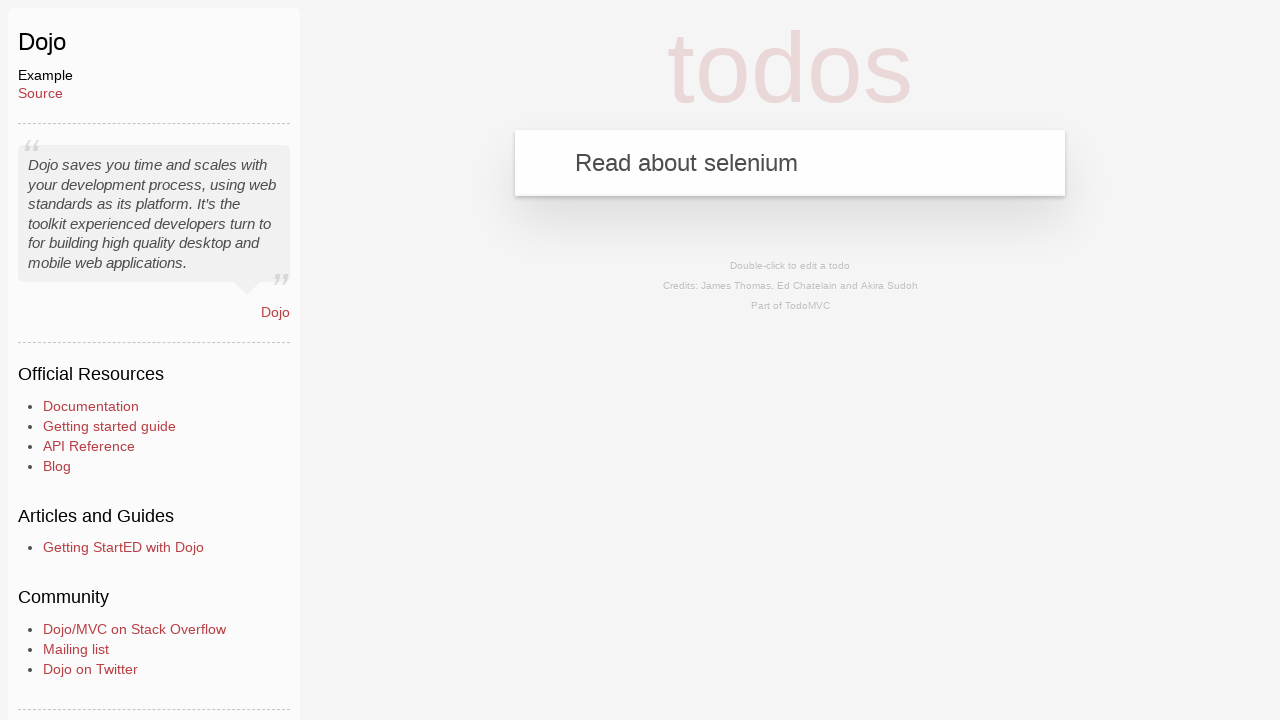

Pressed Enter to add first todo item on .new-todo
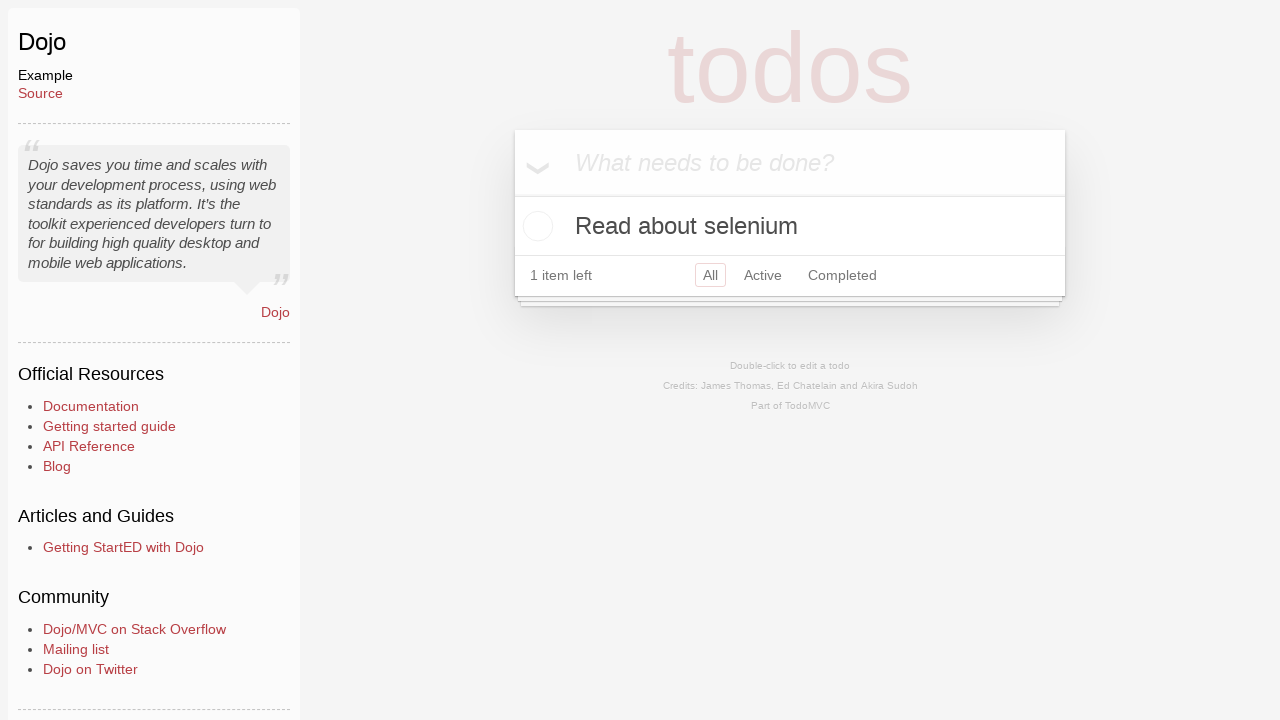

Filled second todo item input with 'Write code' on .new-todo
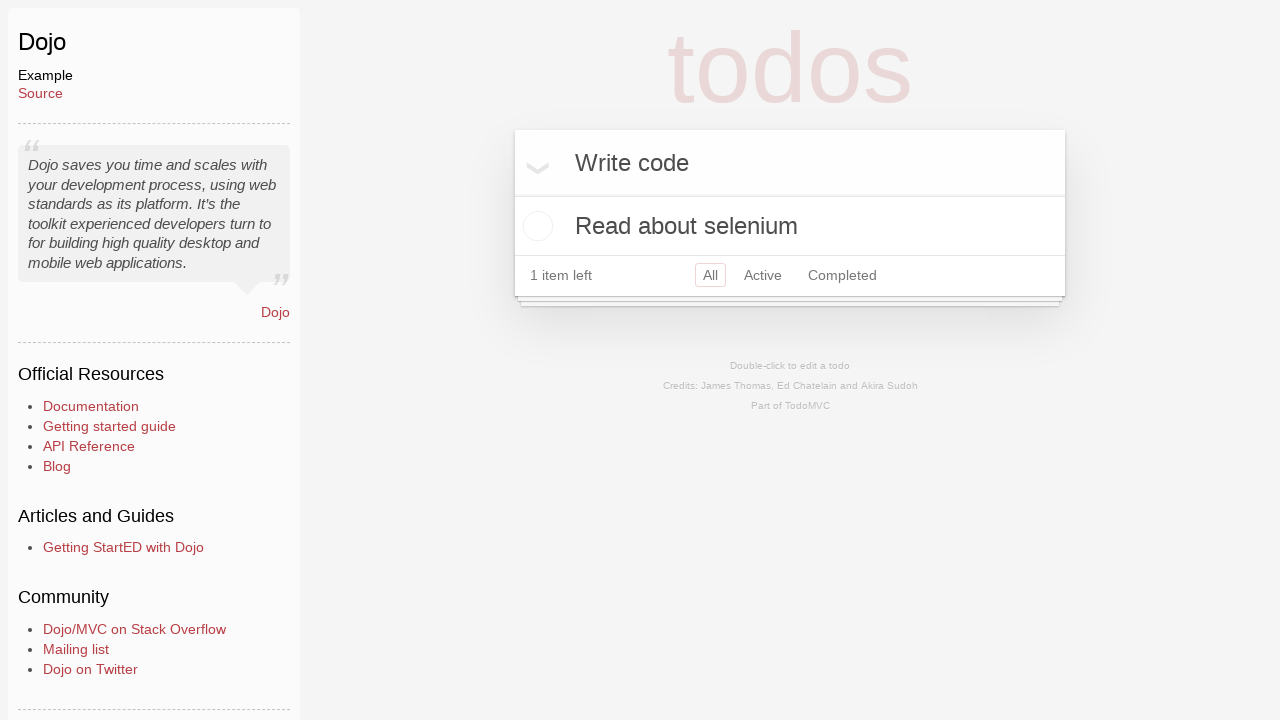

Pressed Enter to add second todo item on .new-todo
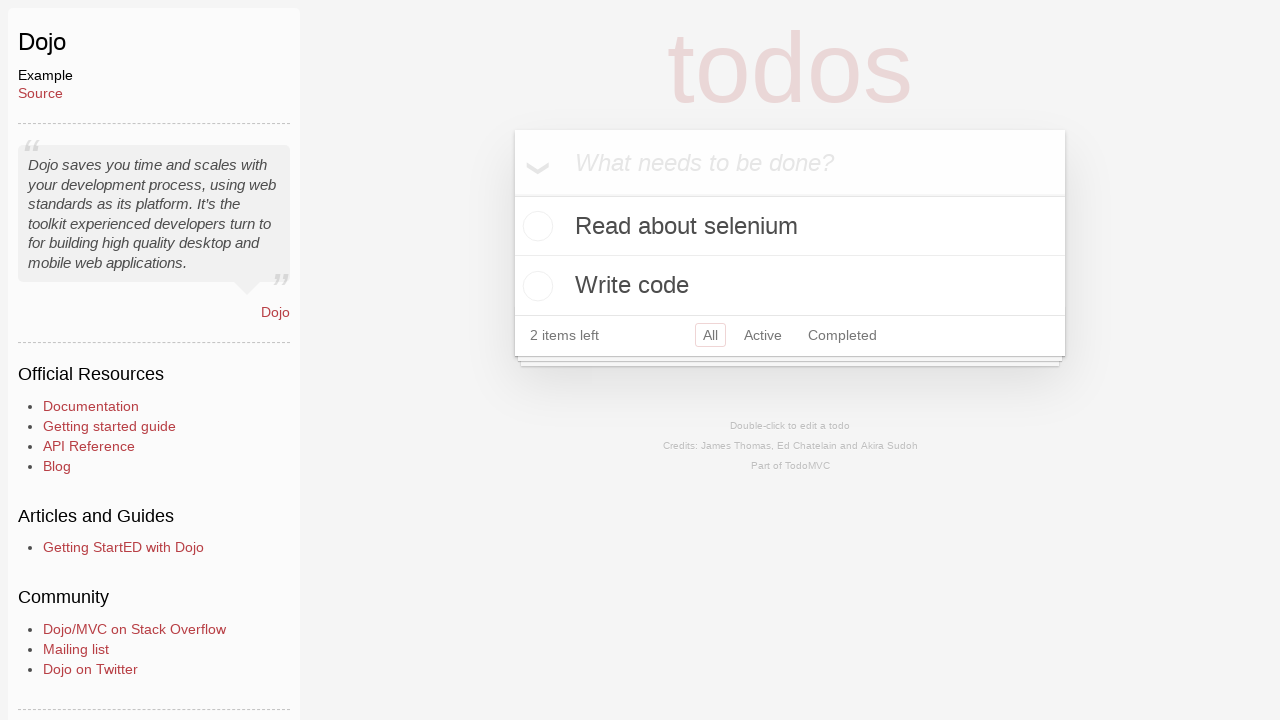

Clicked toggle button to mark second todo item as complete at (535, 286) on li:nth-child(2) .toggle
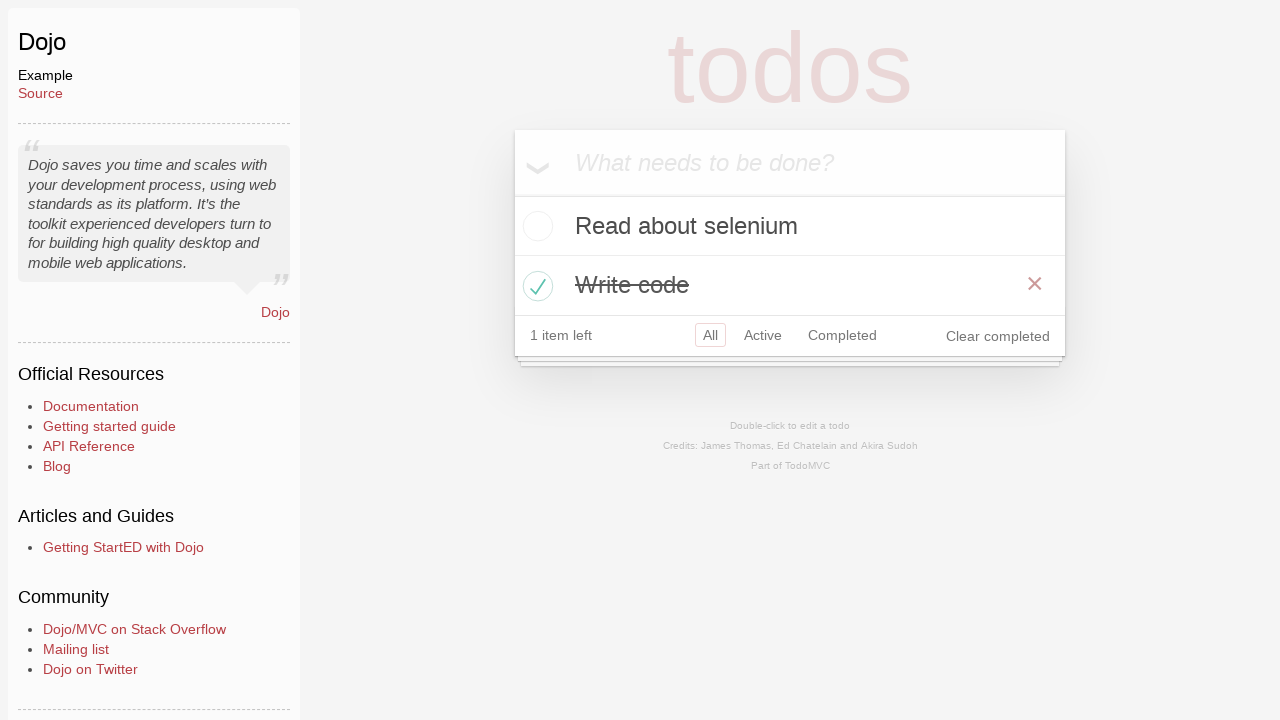

Verified remaining todo count is displayed in footer
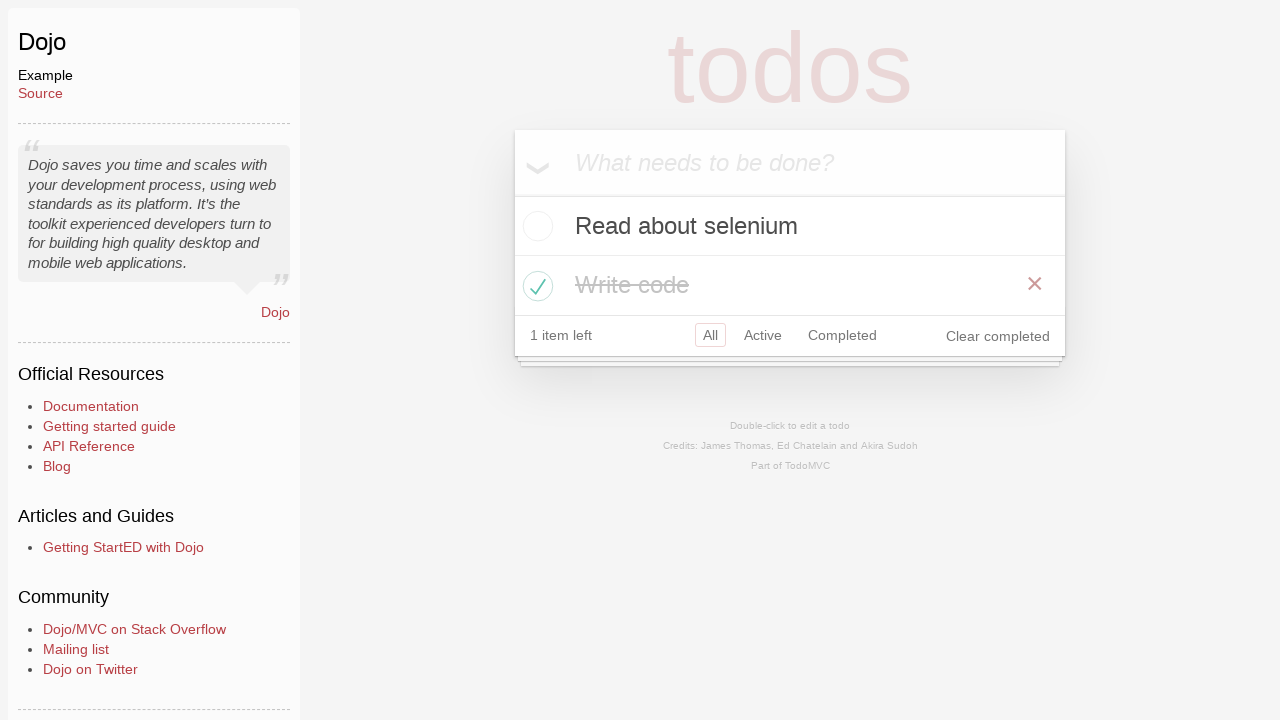

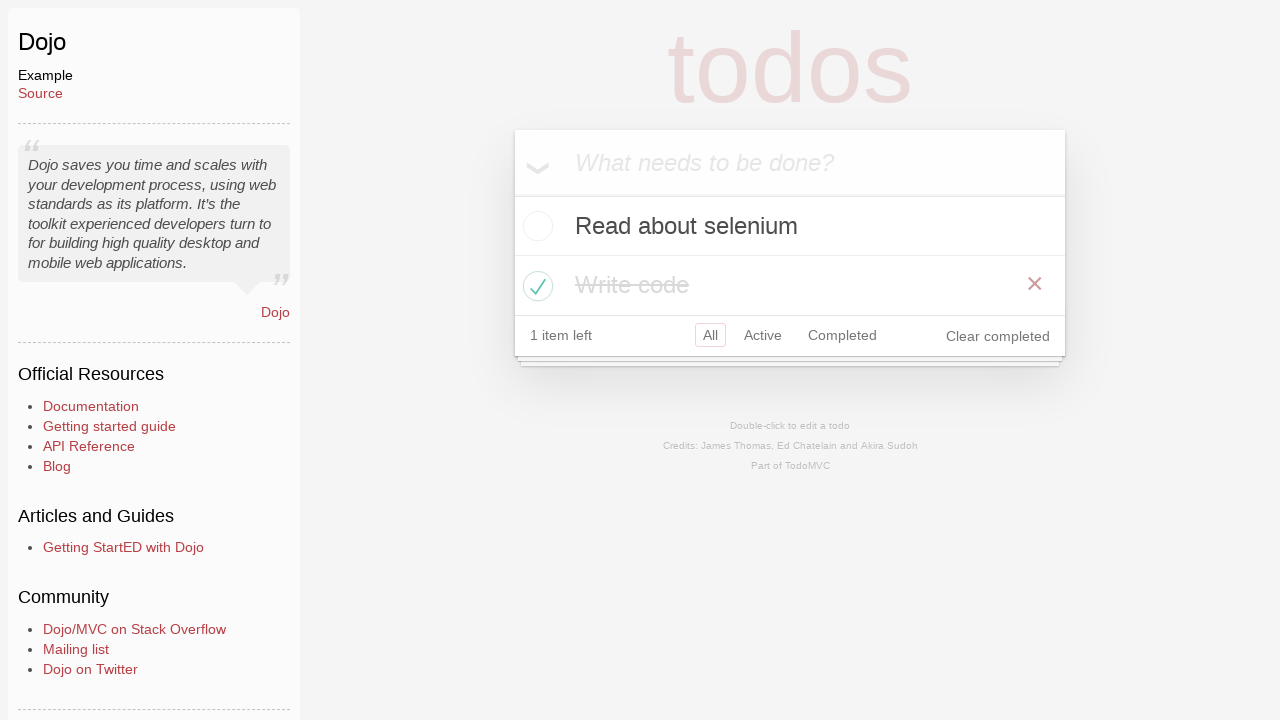